Tests dropdown selection functionality by selecting options by value and index, then verifying the selected text

Starting URL: https://the-internet.herokuapp.com/dropdown

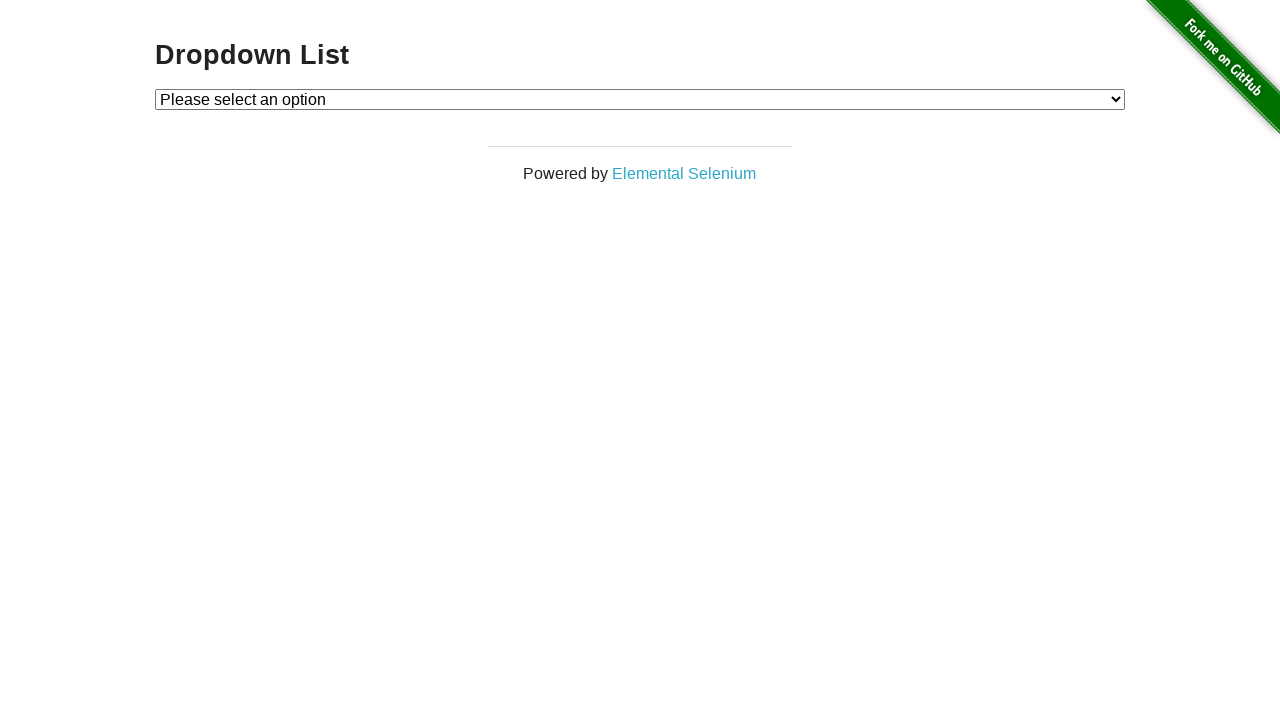

Selected dropdown option by value '1' on #dropdown
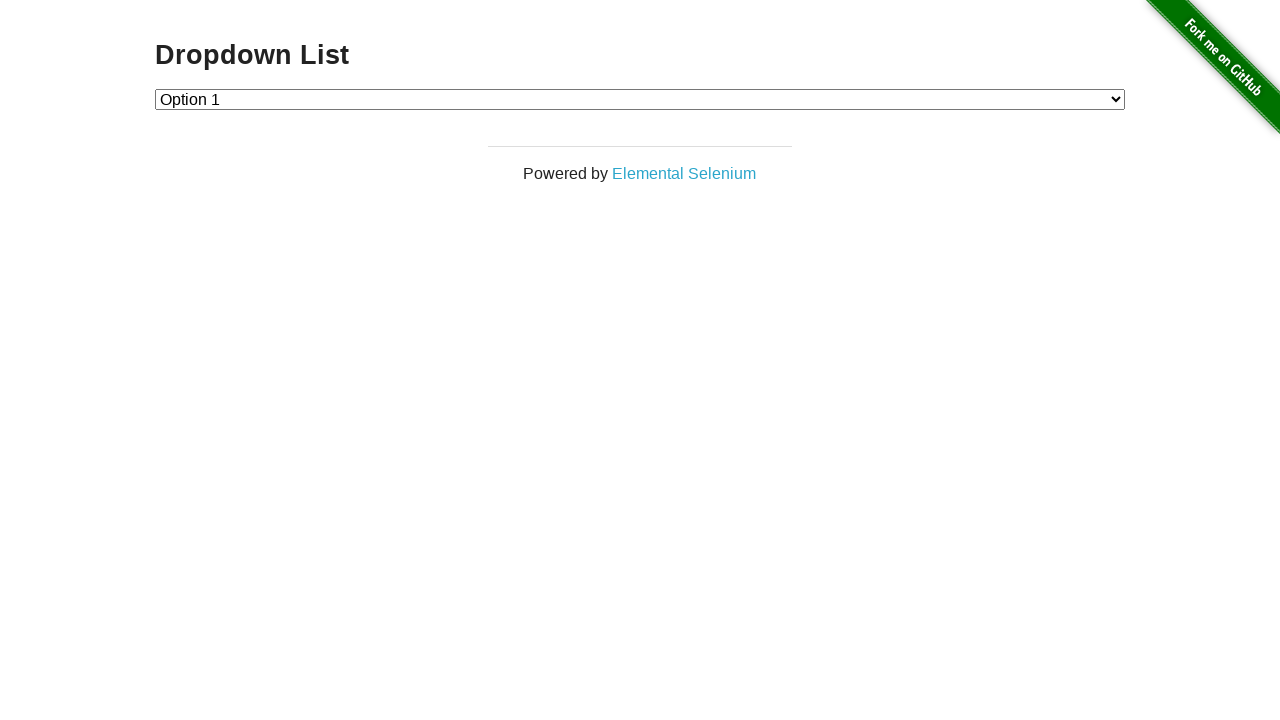

Verified that Option 1 is selected by value
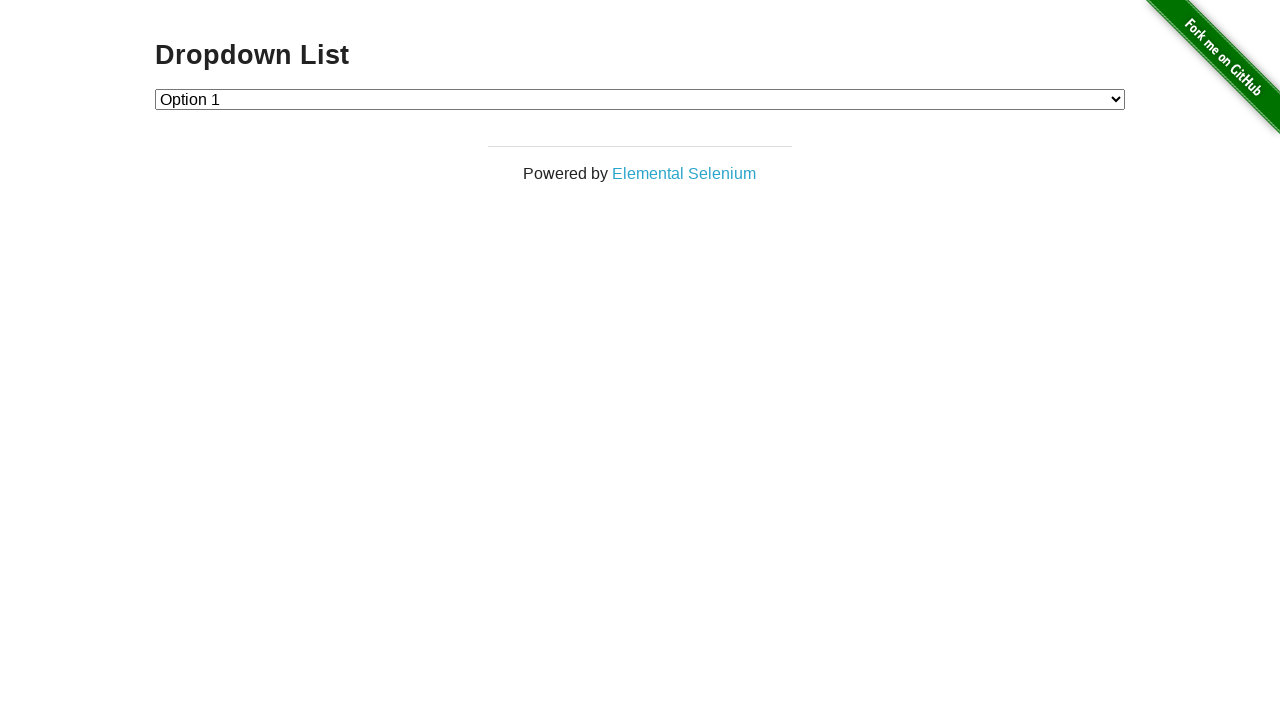

Selected dropdown option by index 2 on #dropdown
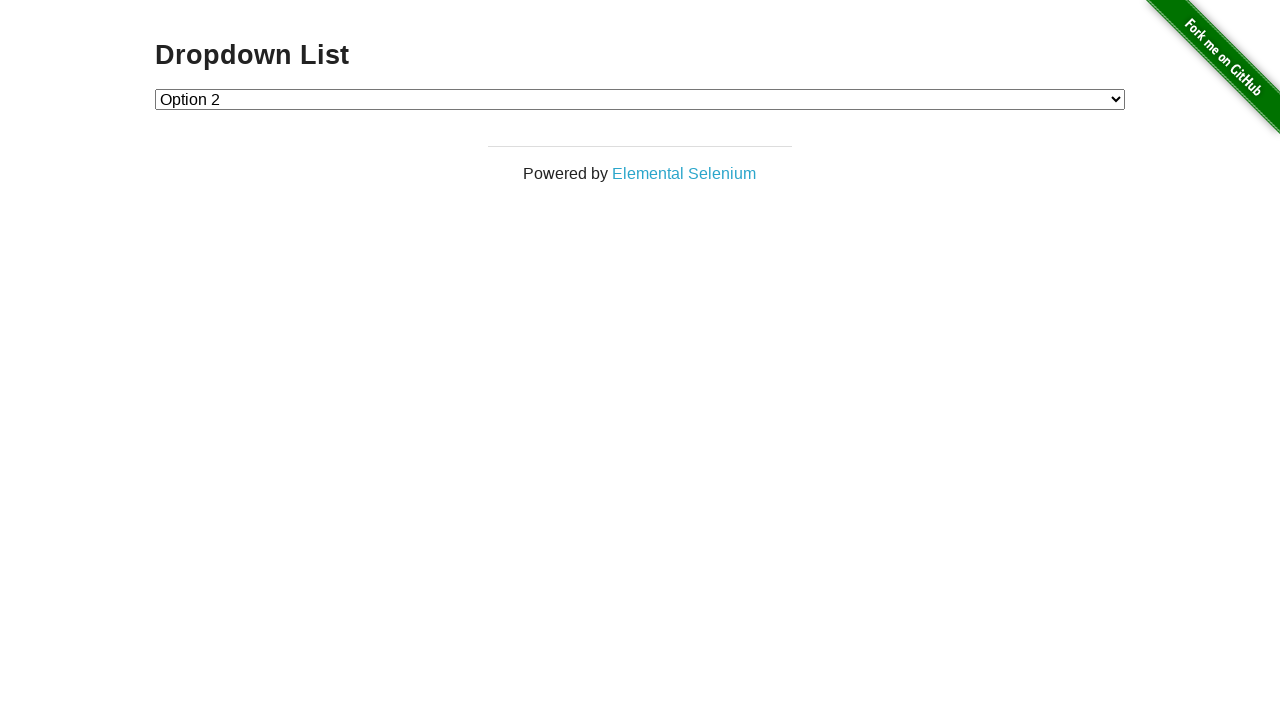

Verified that Option 2 is selected by text content
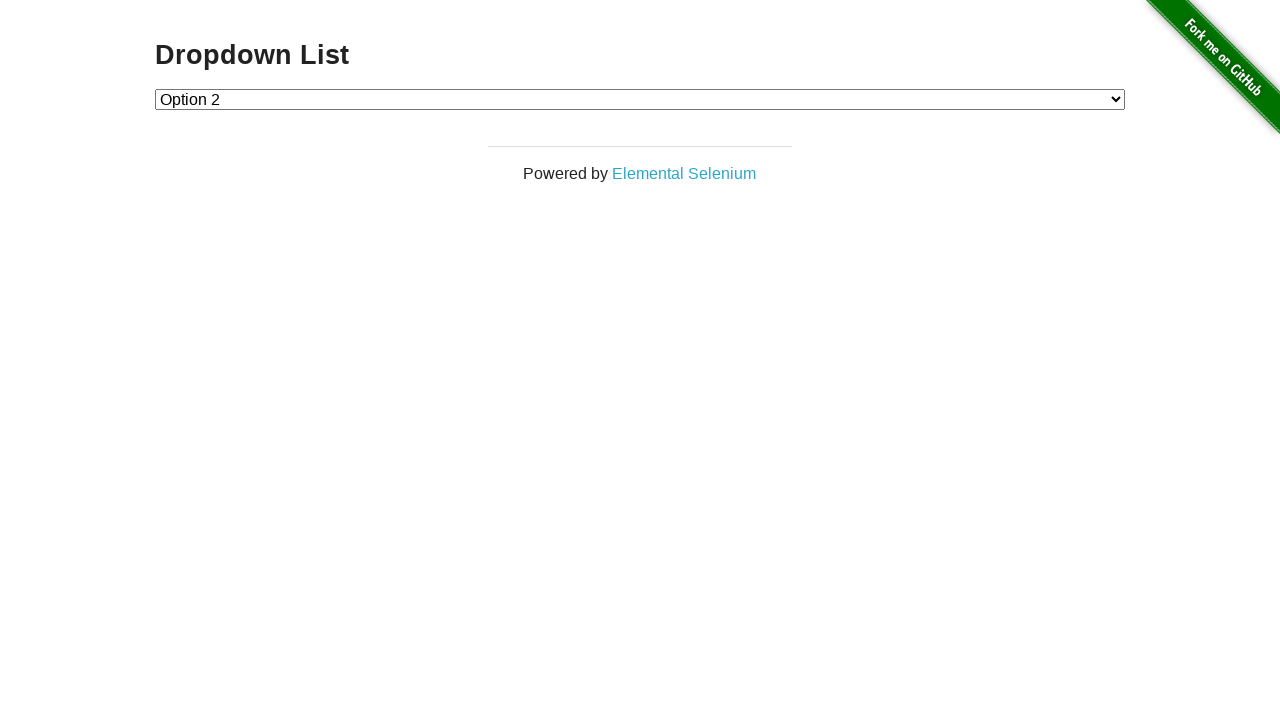

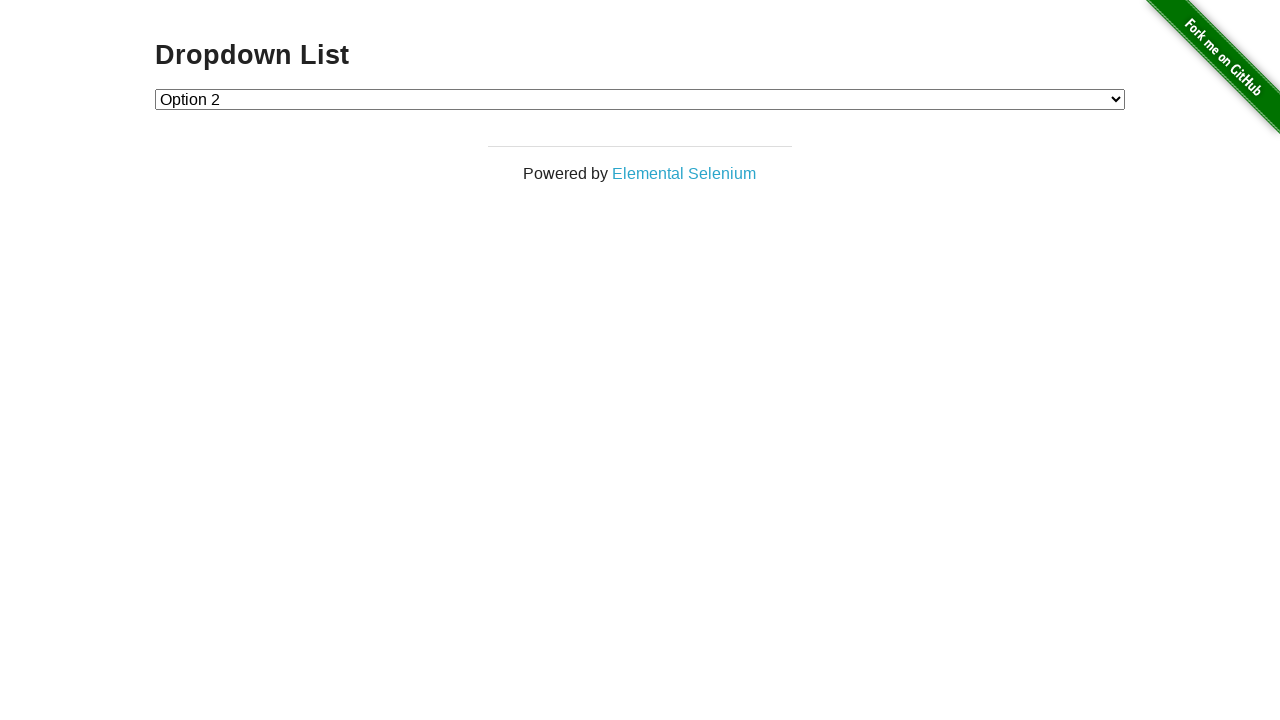